Tests that the "Current and Forecast APIs" link in the footer navigates to the correct API documentation page

Starting URL: https://openweathermap.org

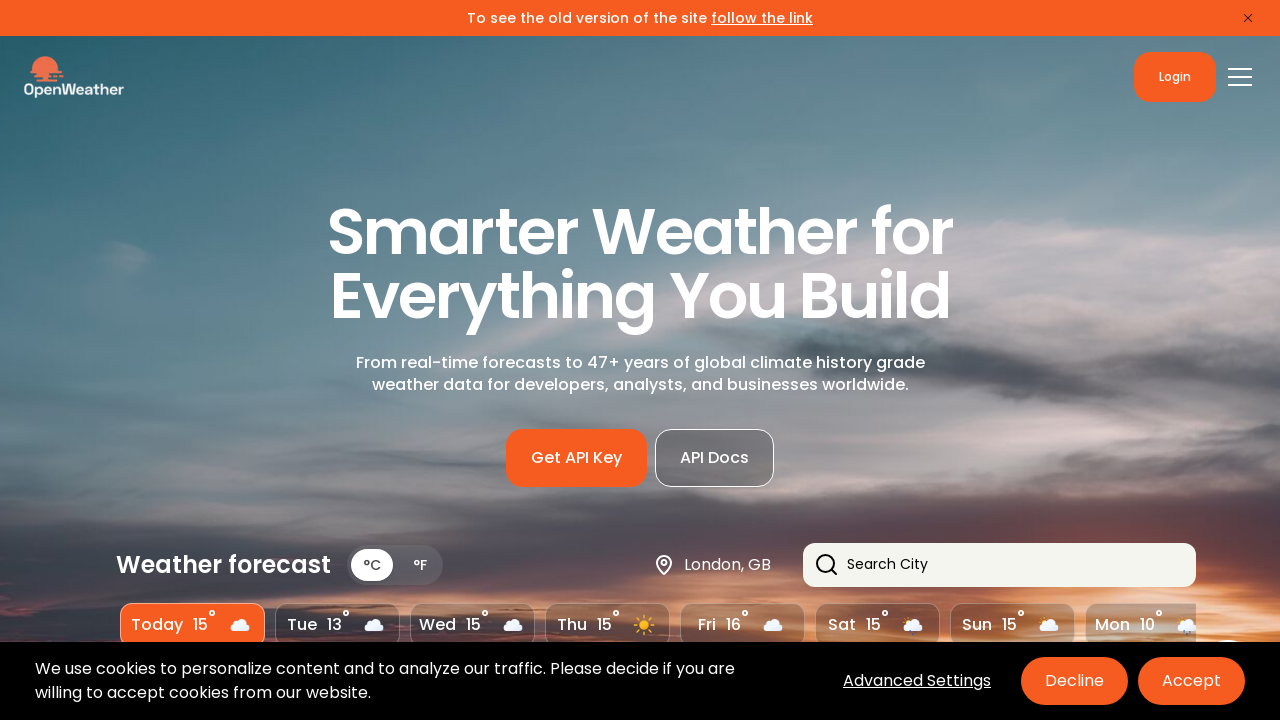

Scrolled to page bottom to access footer
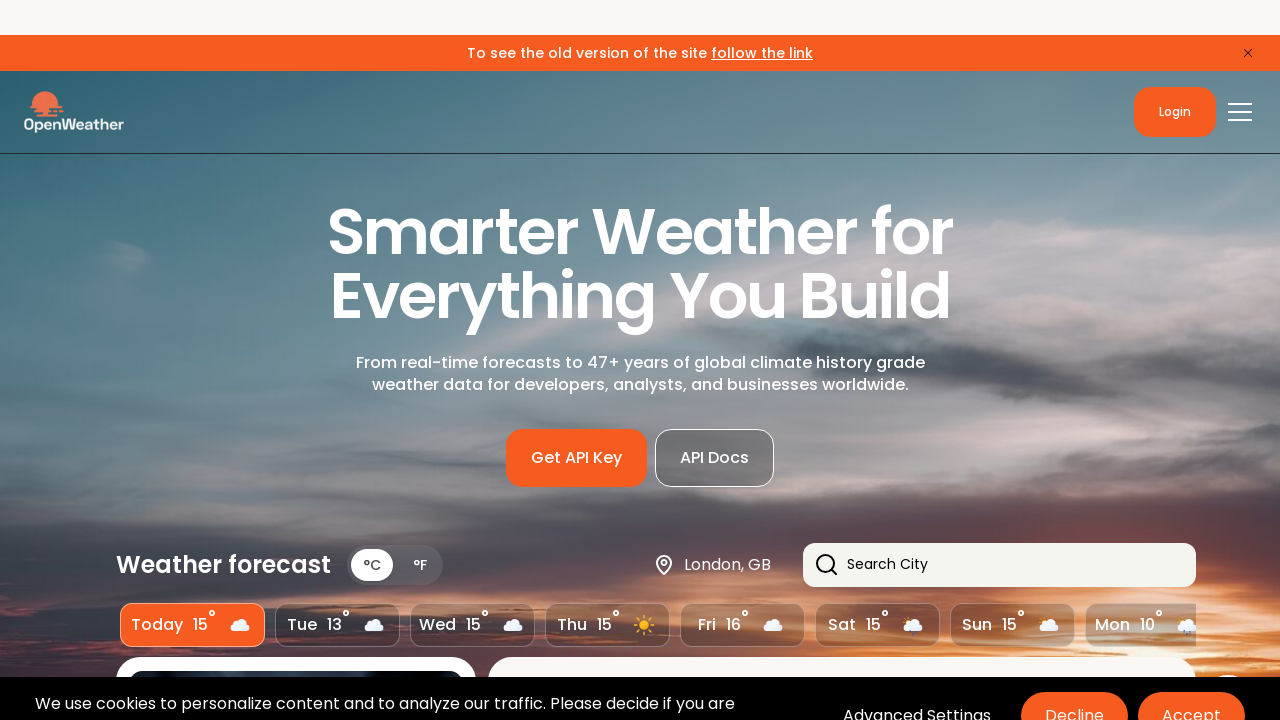

Clicked 'Current and Forecast APIs' link in footer at (218, 361) on #footer-website a[href='/api#current']
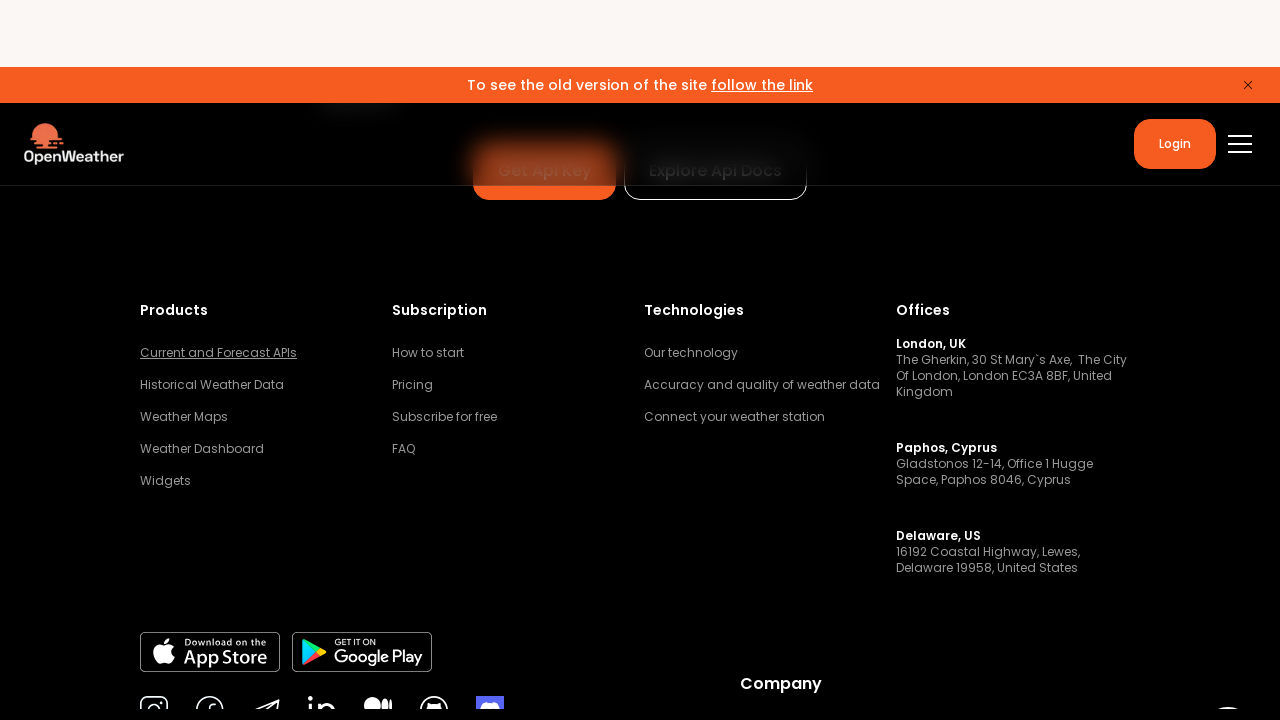

Verified navigation to API documentation page at https://openweathermap.org/api#current
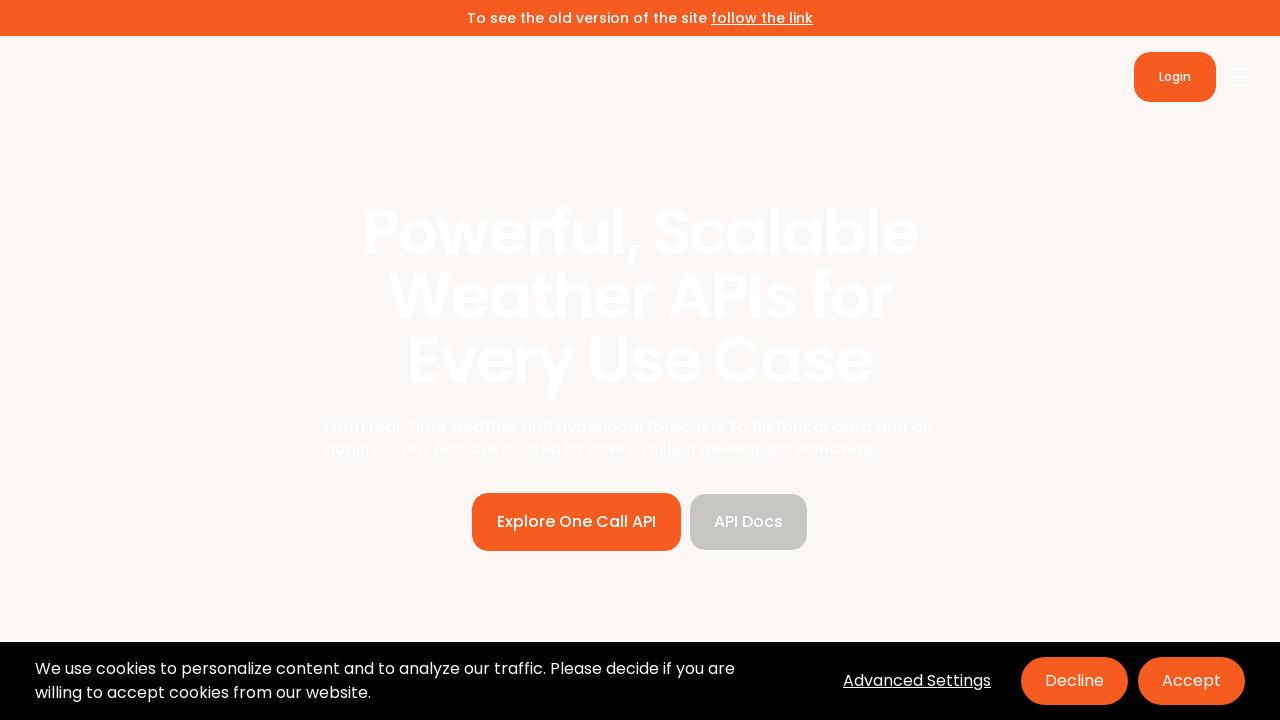

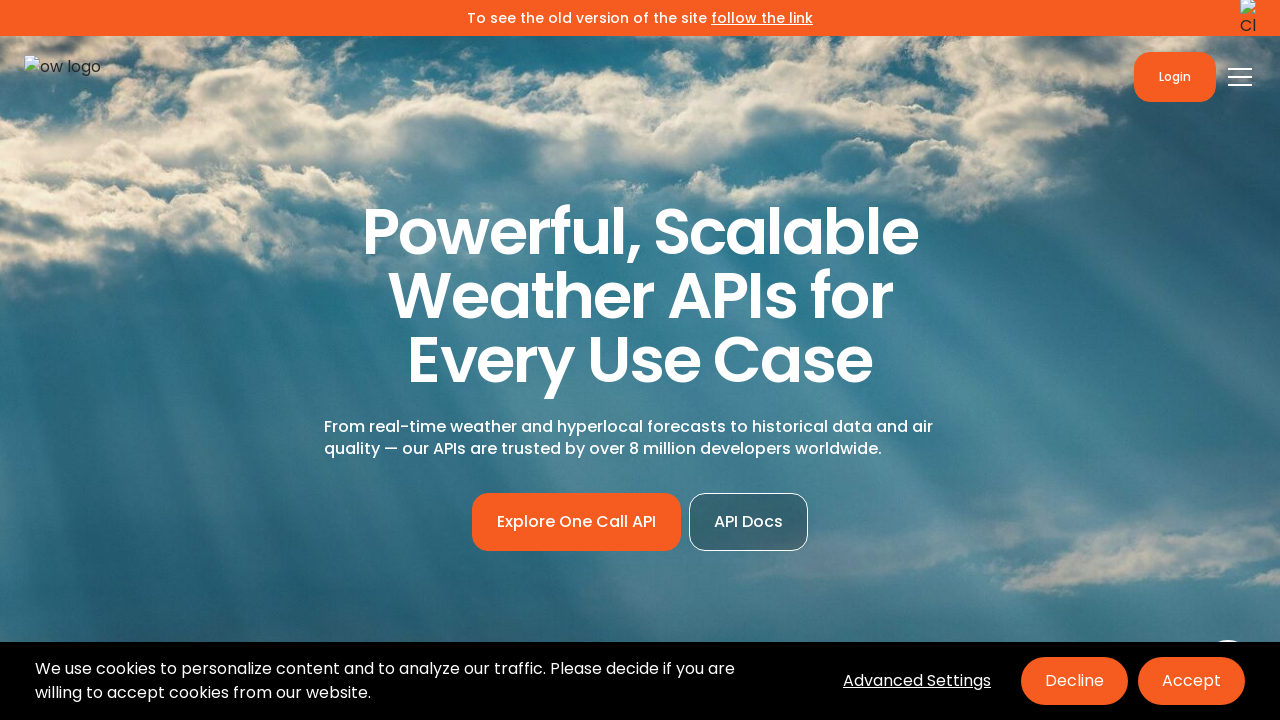